Tests dynamic dropdown functionality on a flight booking practice site by selecting an origin city (Bangalore/BLR) and a destination city (Chennai/MAA) from cascading dropdown menus.

Starting URL: https://rahulshettyacademy.com/dropdownsPractise/

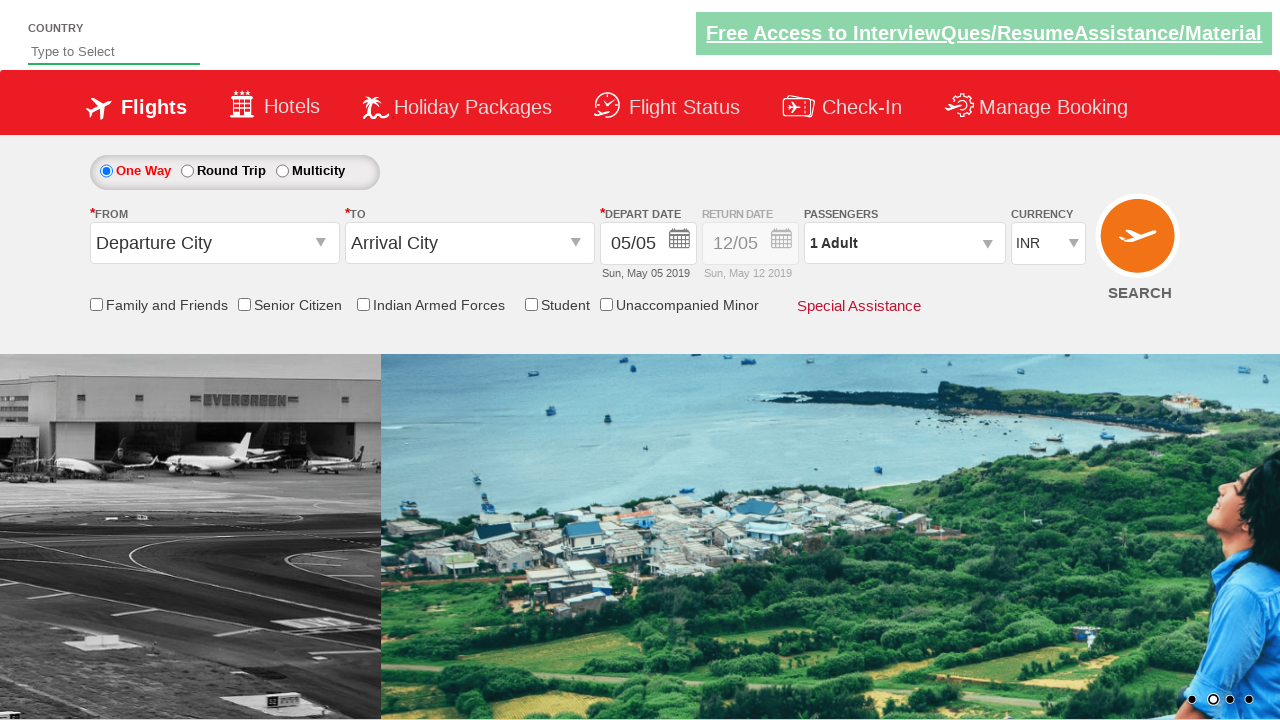

Clicked origin station dropdown to open it at (214, 243) on #ctl00_mainContent_ddl_originStation1_CTXT
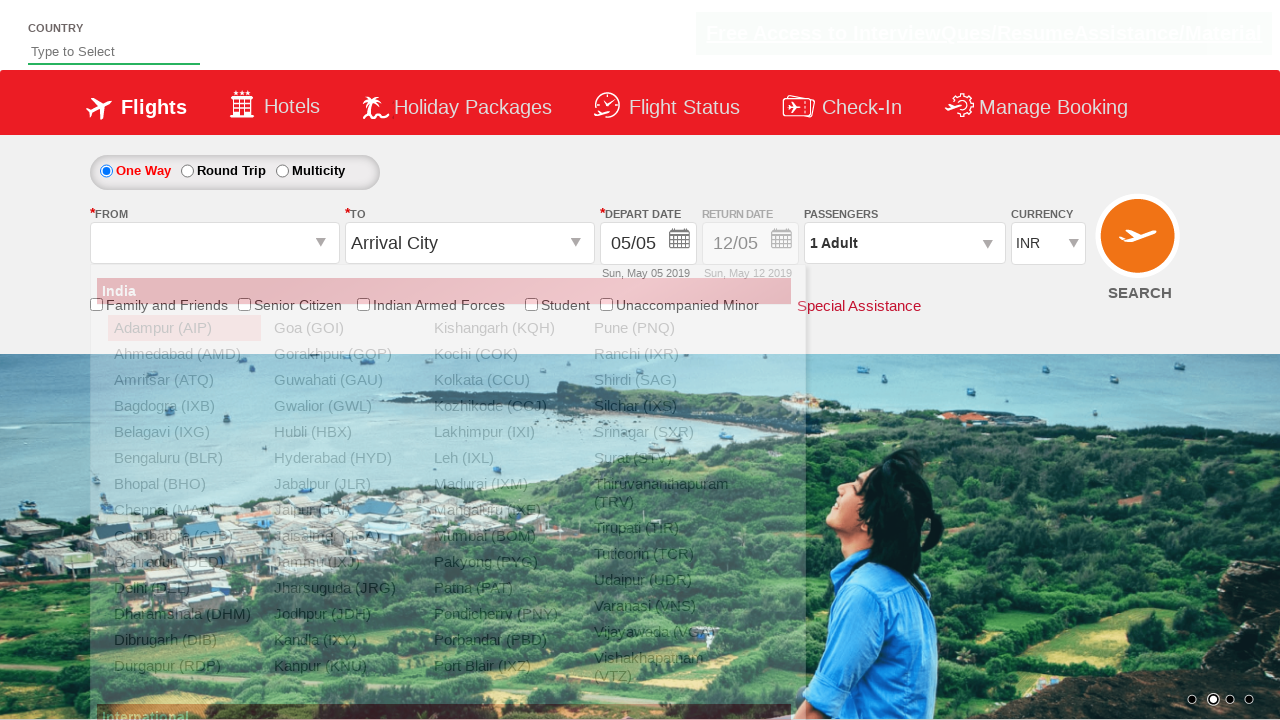

Waited for Bangalore (BLR) option to be visible in origin dropdown
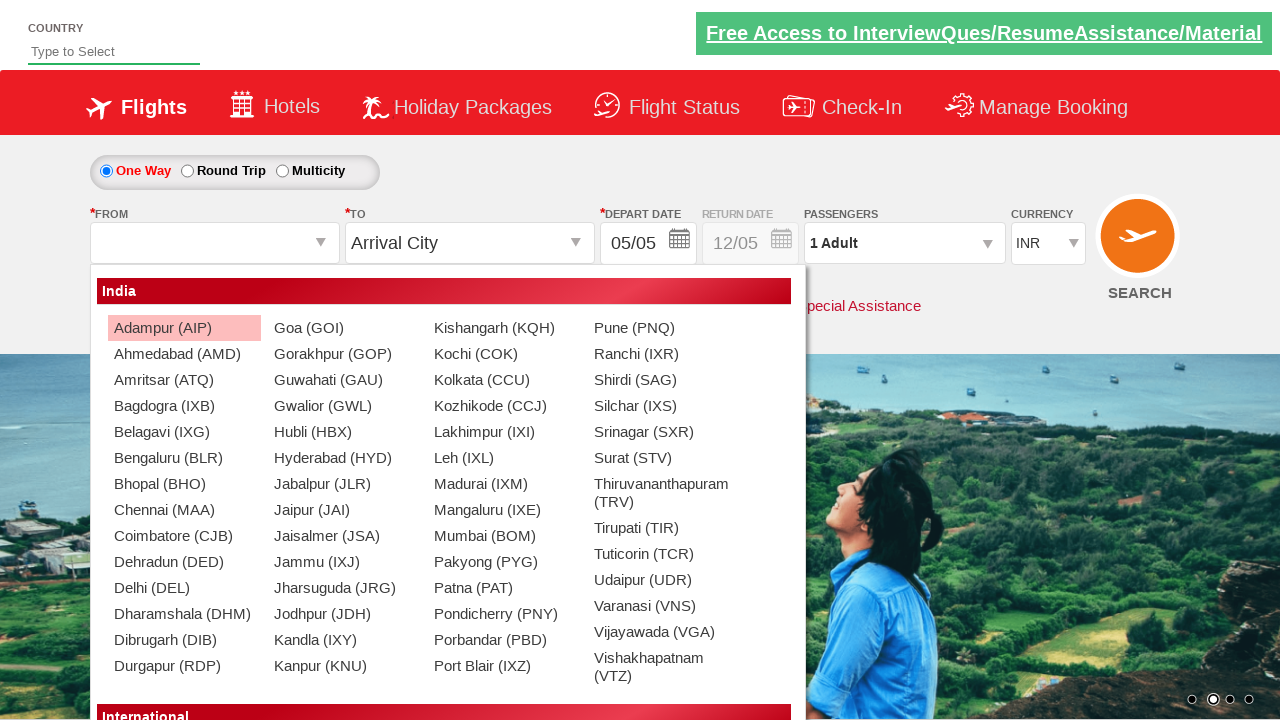

Selected Bangalore (BLR) from origin dropdown at (184, 458) on xpath=//div[@id='ctl00_mainContent_ddl_originStation1_CTNR']//a[@value='BLR']
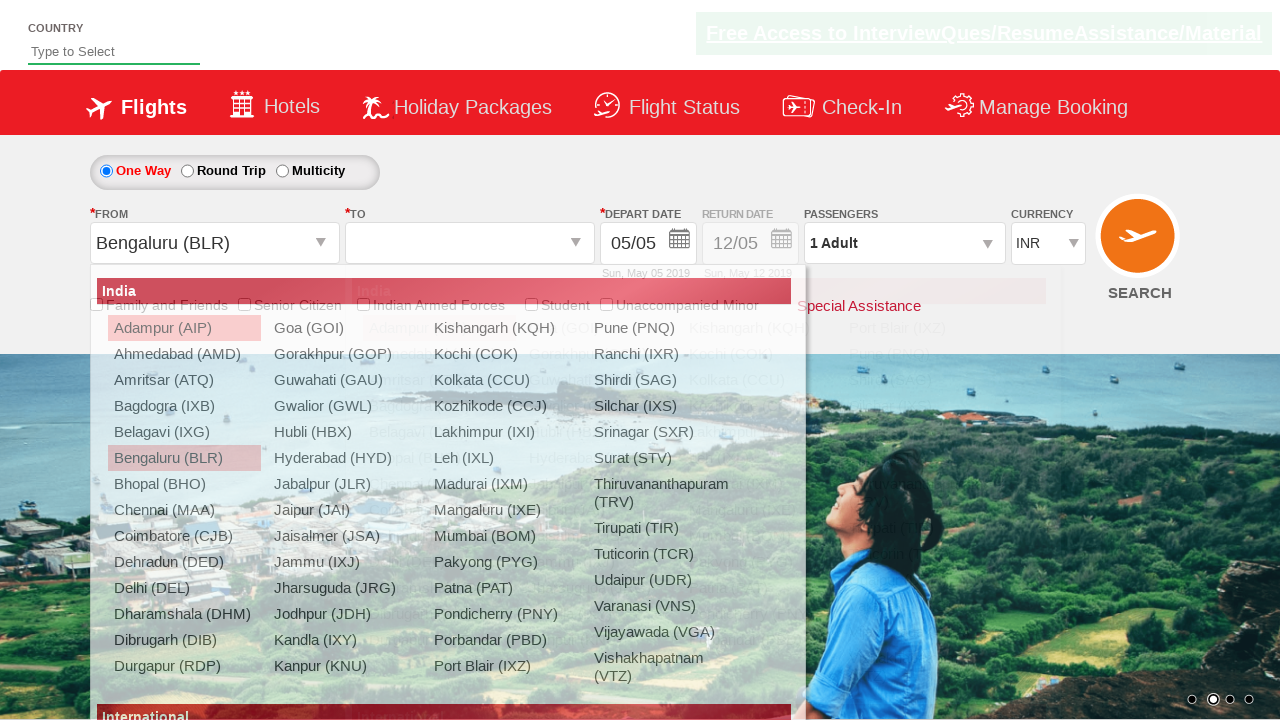

Waited for Chennai (MAA) option to be visible in destination dropdown
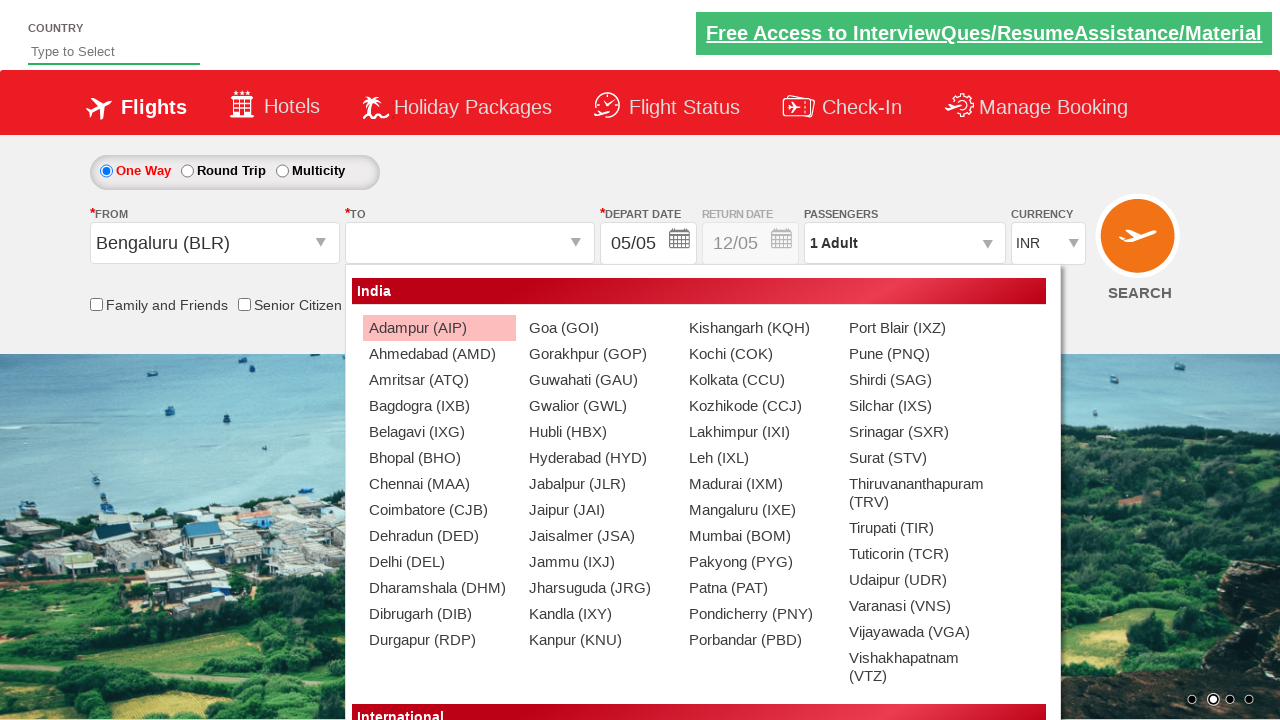

Selected Chennai (MAA) from destination dropdown at (439, 484) on xpath=//div[@id='glsctl00_mainContent_ddl_destinationStation1_CTNR']//a[@value='
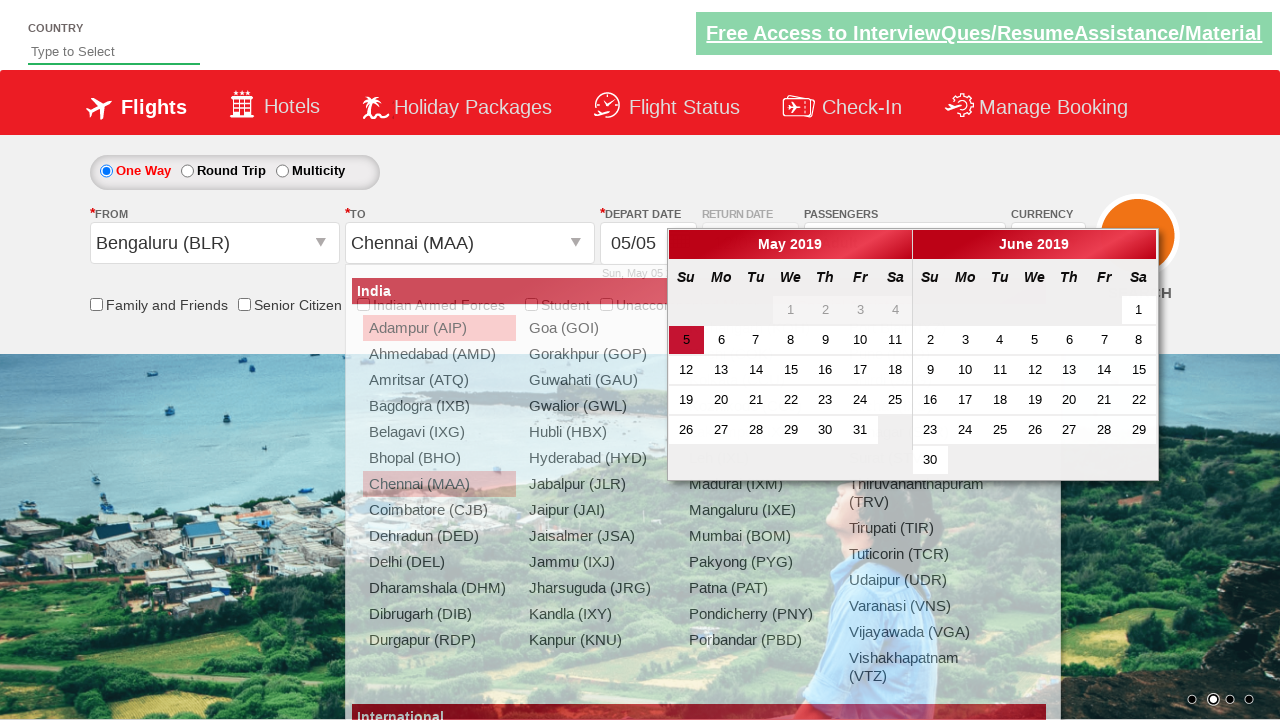

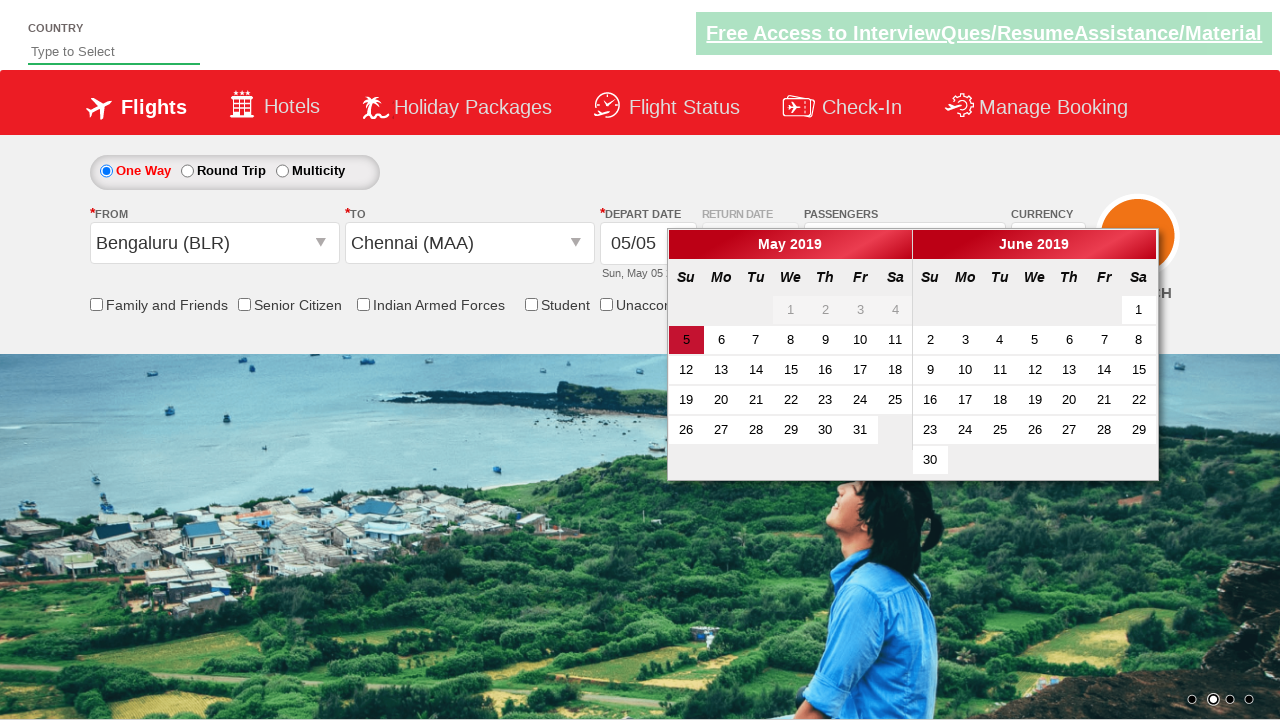